Tests the first button on the automation page by clicking it and verifying the Skills Improved label is displayed on the landing page

Starting URL: https://ultimateqa.com/automation

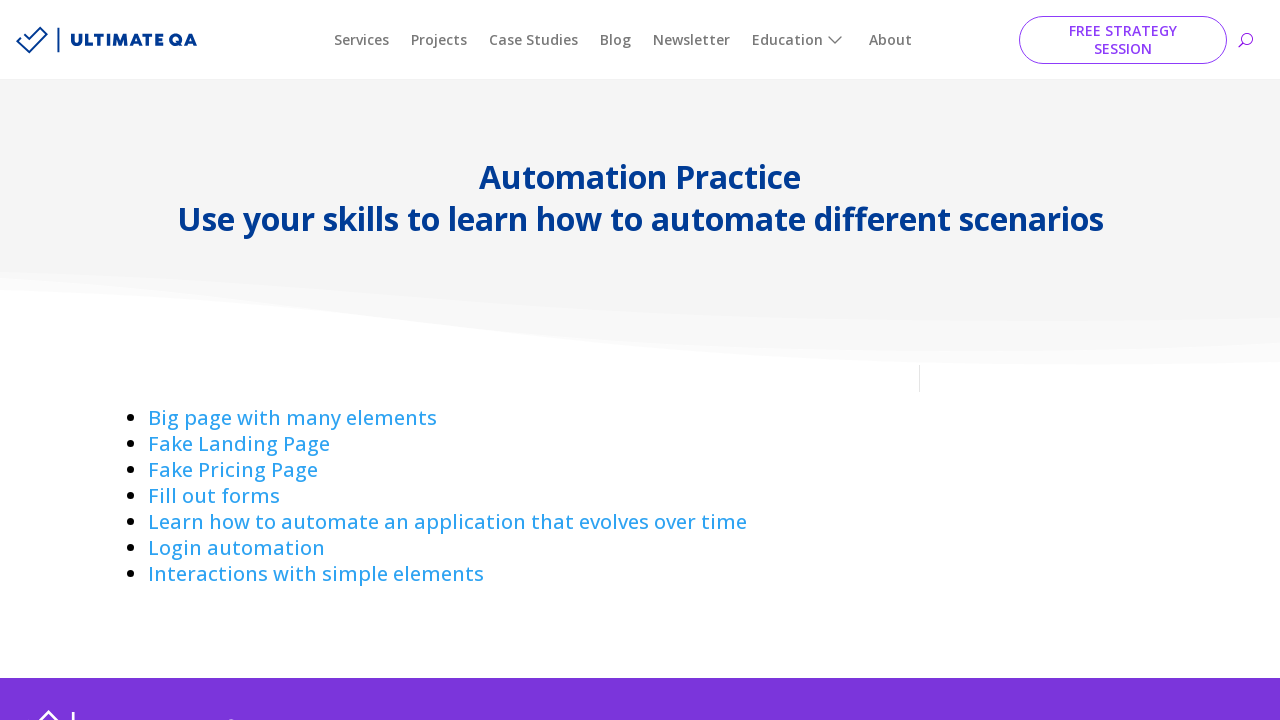

Navigated to automation page
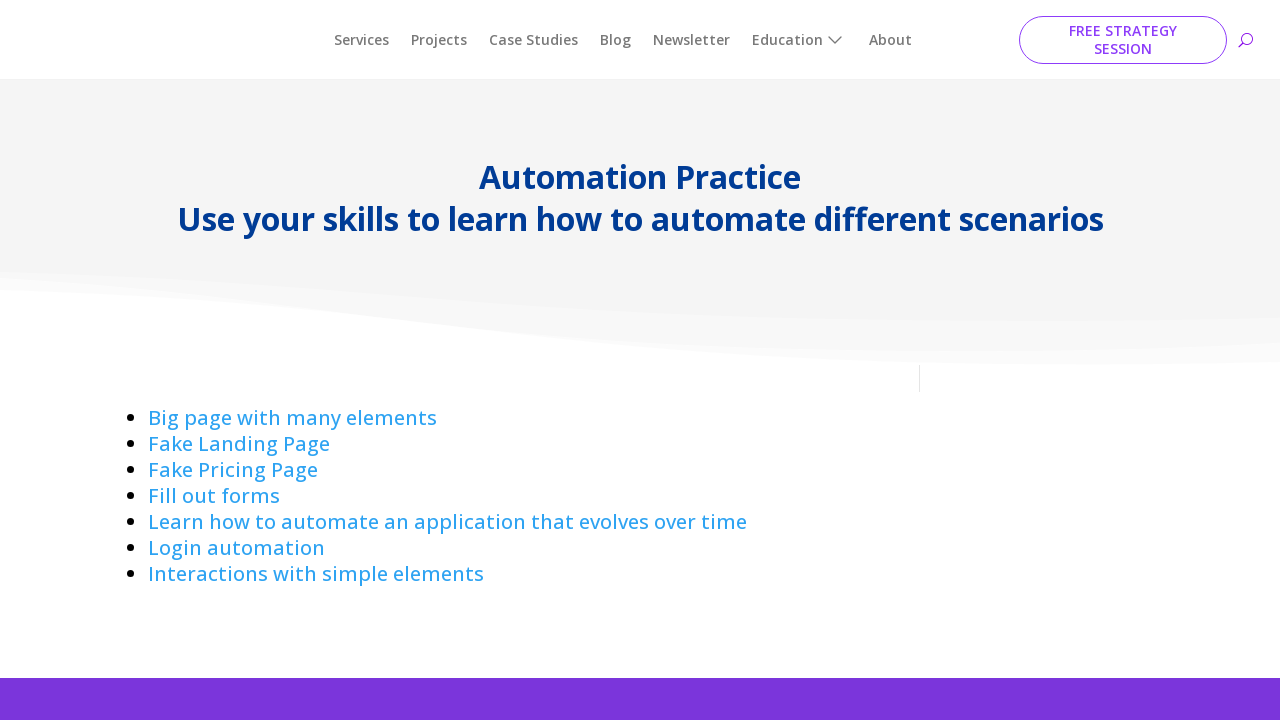

Located first button on automation page
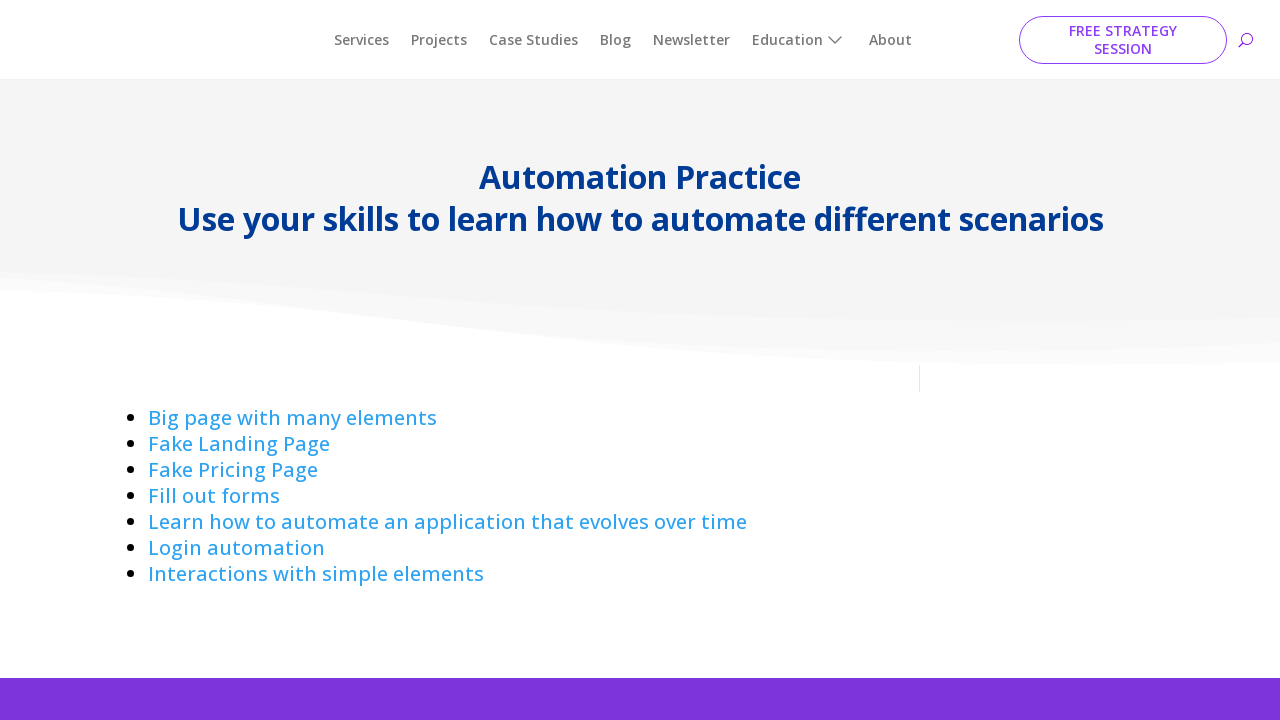

Clicked the first button at (292, 418) on div.et_pb_text_inner a >> nth=0
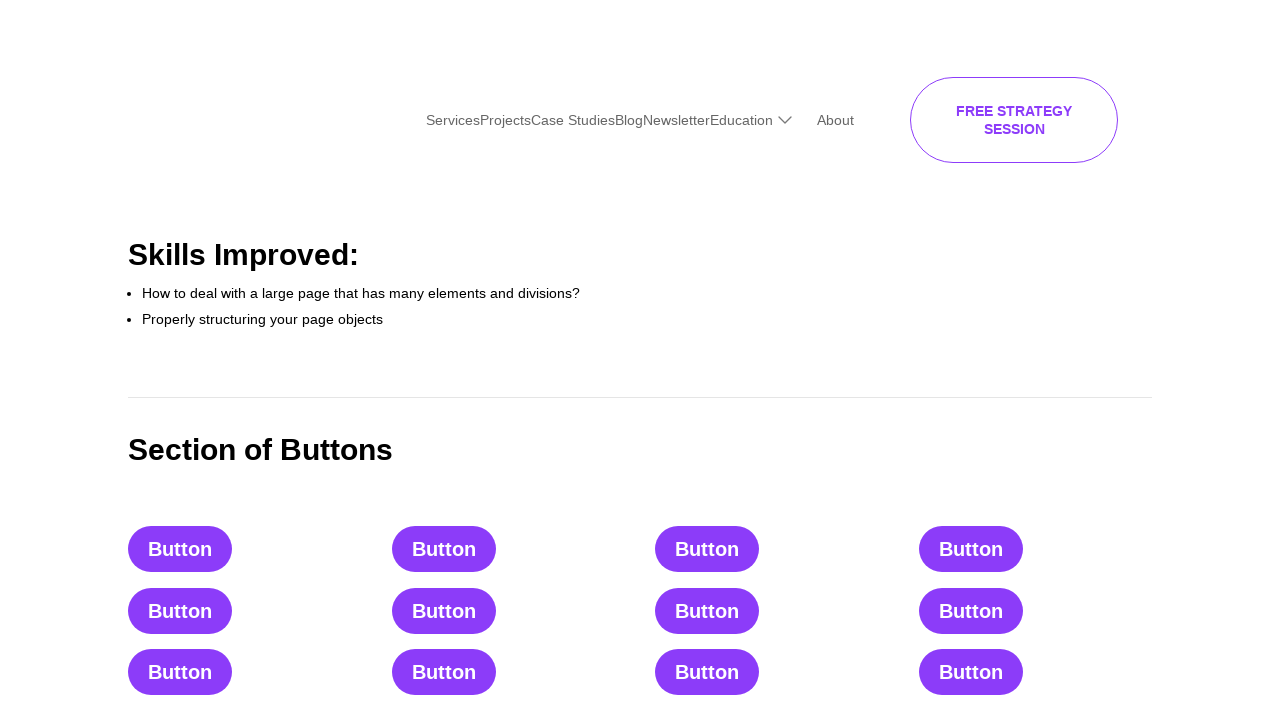

Skills Improved label loaded on landing page
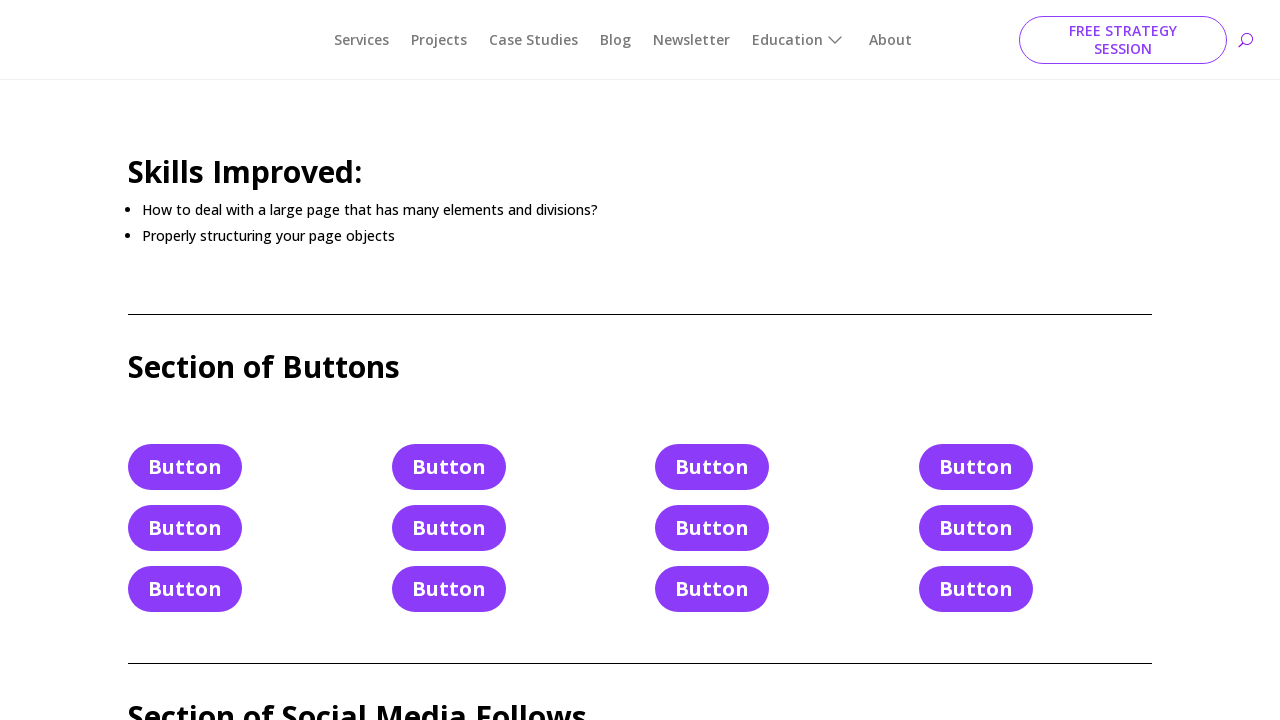

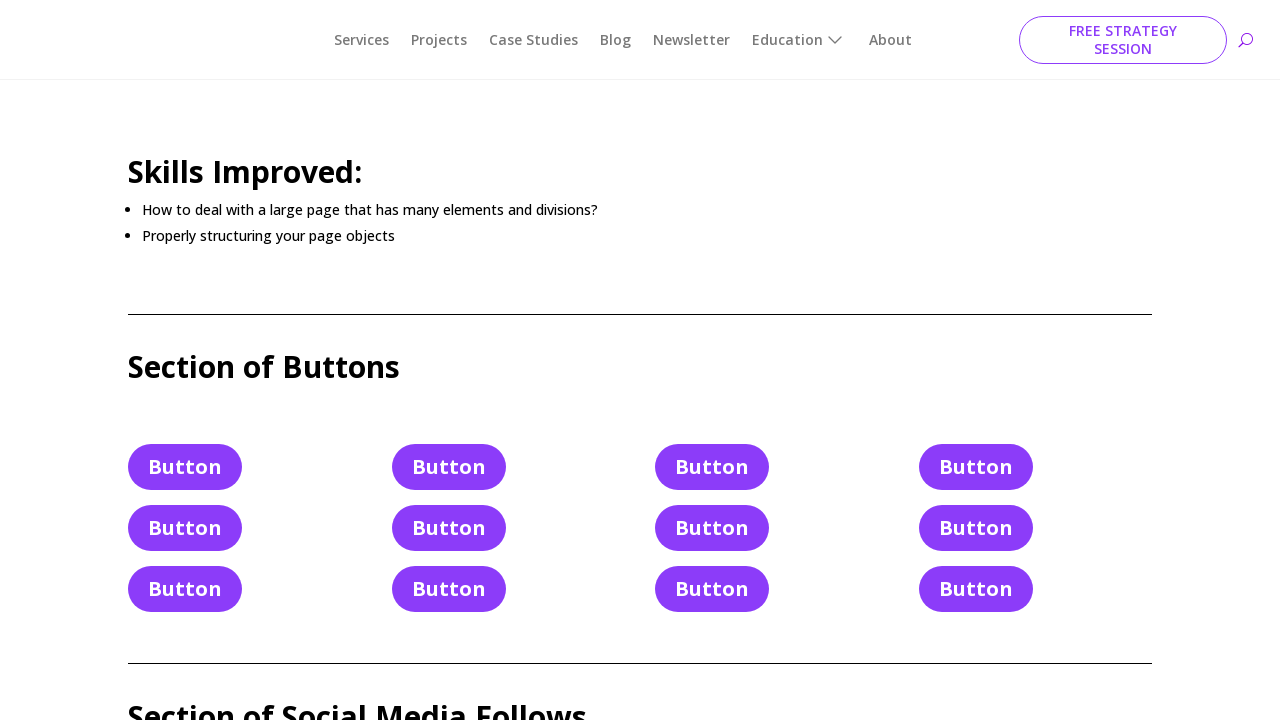